Tests selecting a dropdown option by partial text match

Starting URL: https://the-internet.herokuapp.com/dropdown

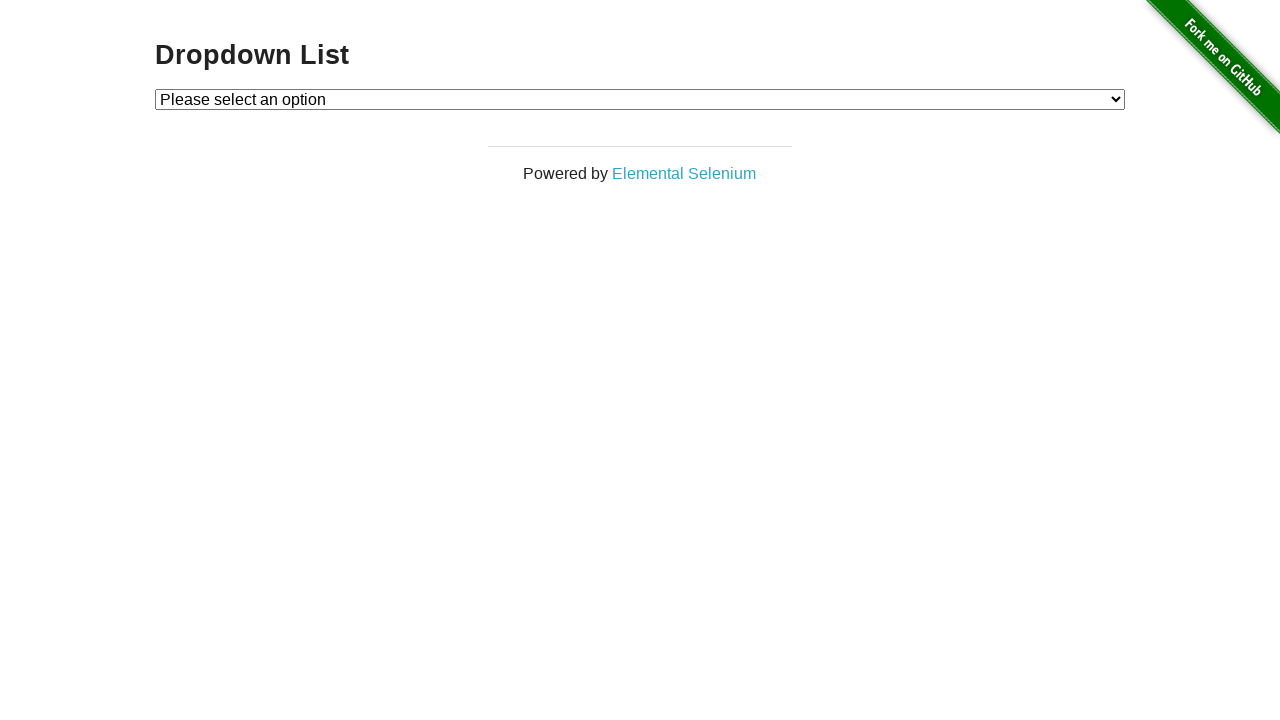

Selected dropdown option containing text 'Option 1' on #dropdown
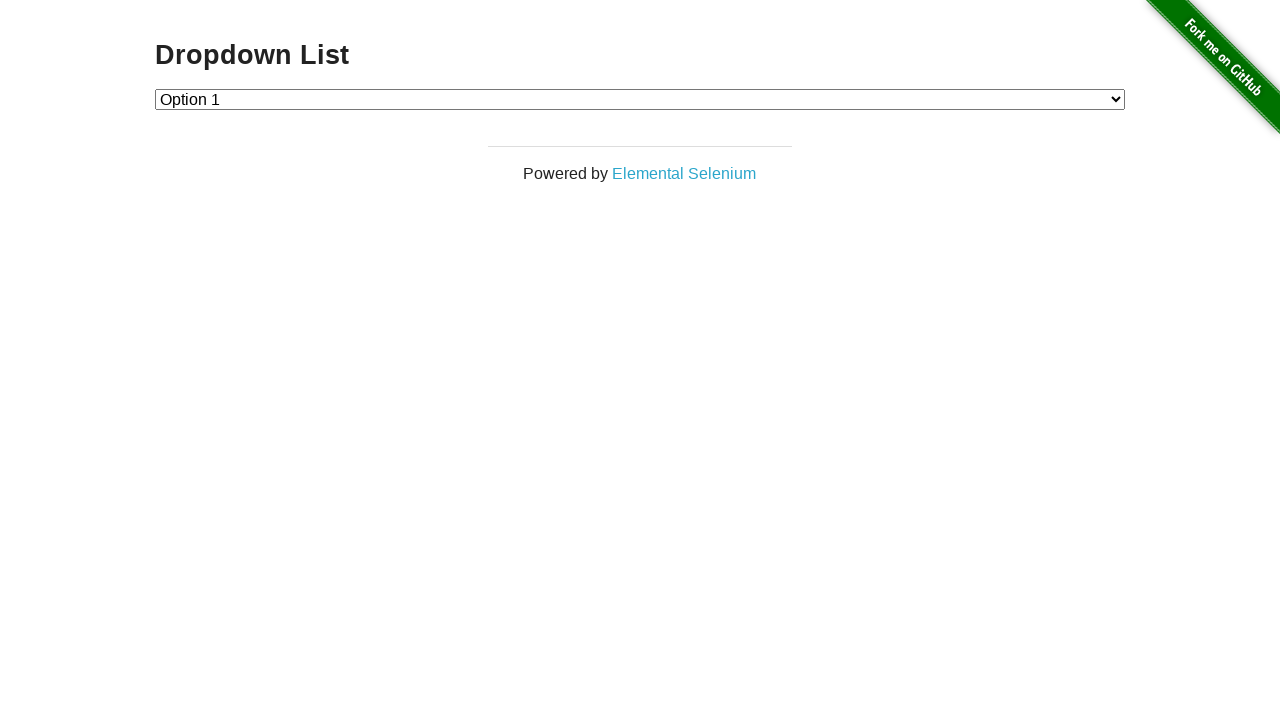

Verified that 'Option 1' is selected in the dropdown
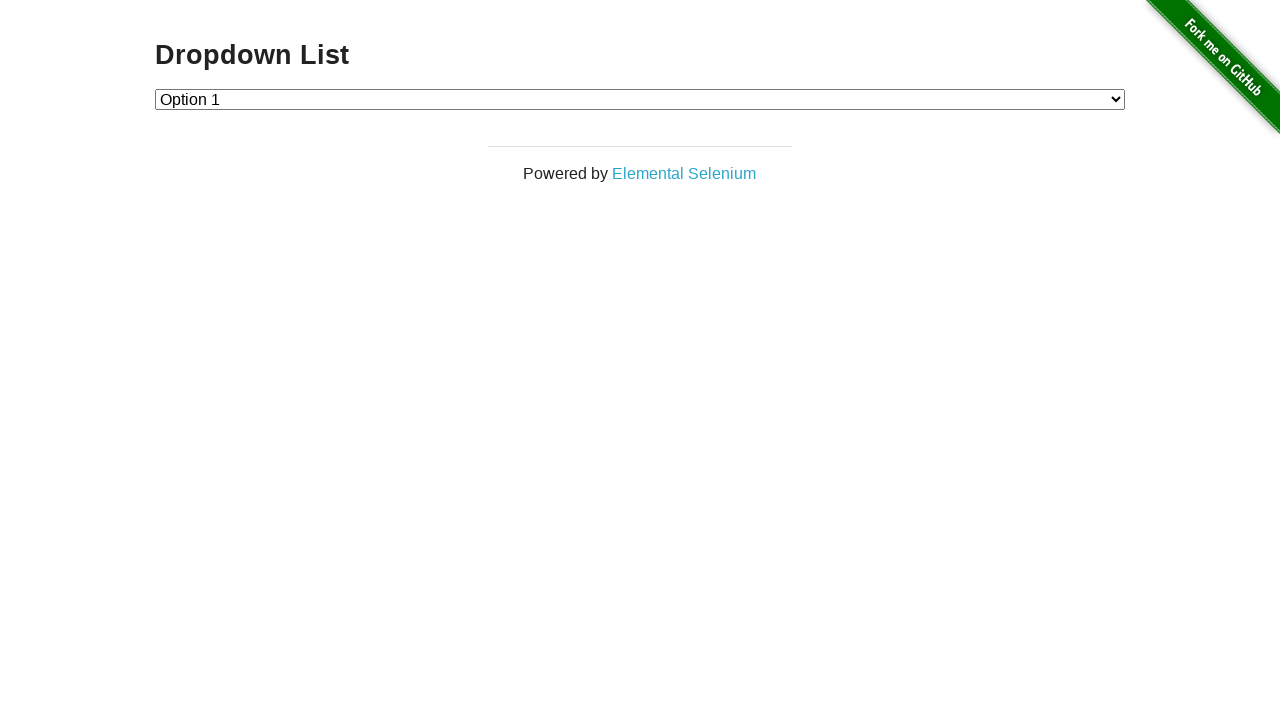

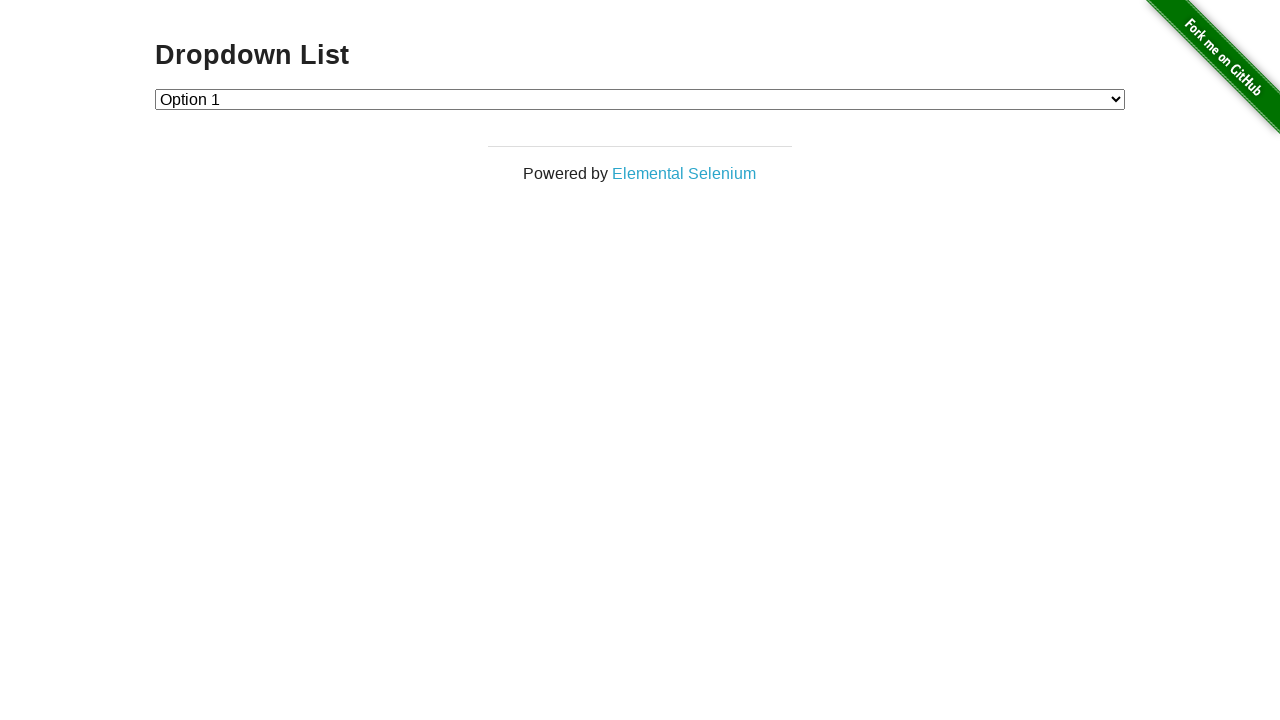